Tests jQuery UI selectable functionality by selecting multiple items using keyboard modifiers

Starting URL: https://jqueryui.com/selectable/

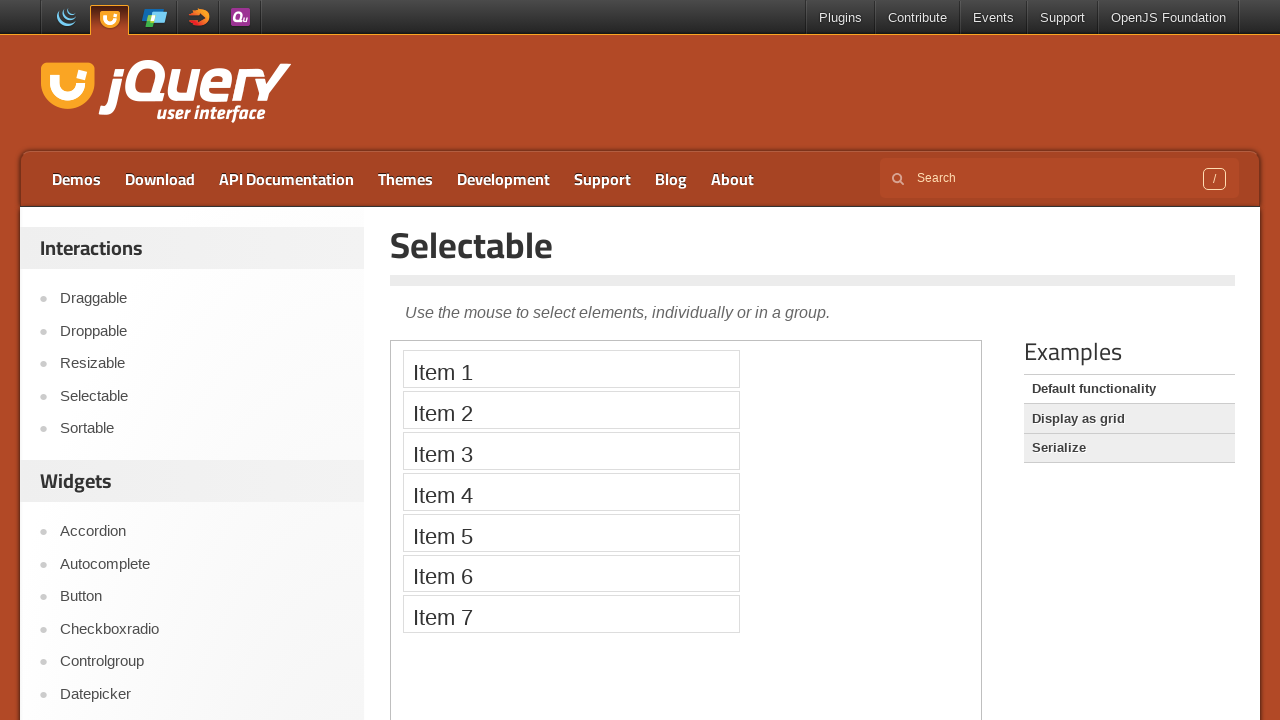

Located demo frame containing selectable items
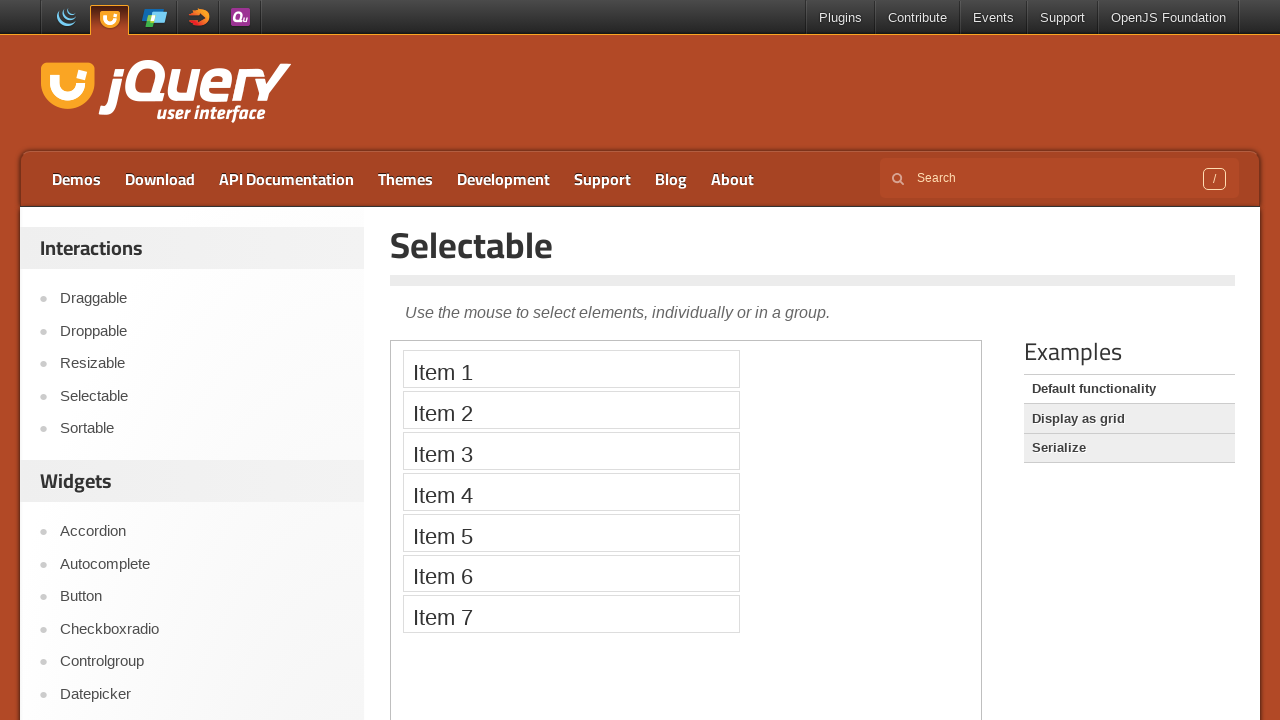

Located first selectable list item
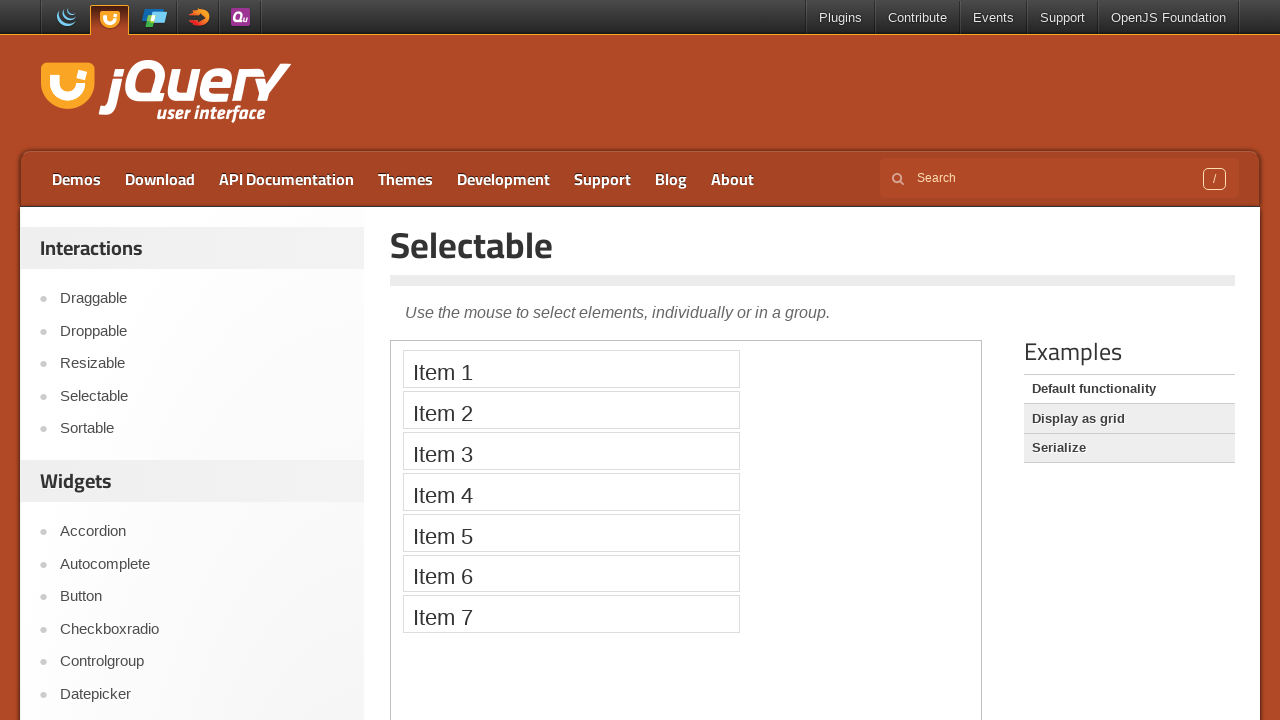

Located fourth selectable list item
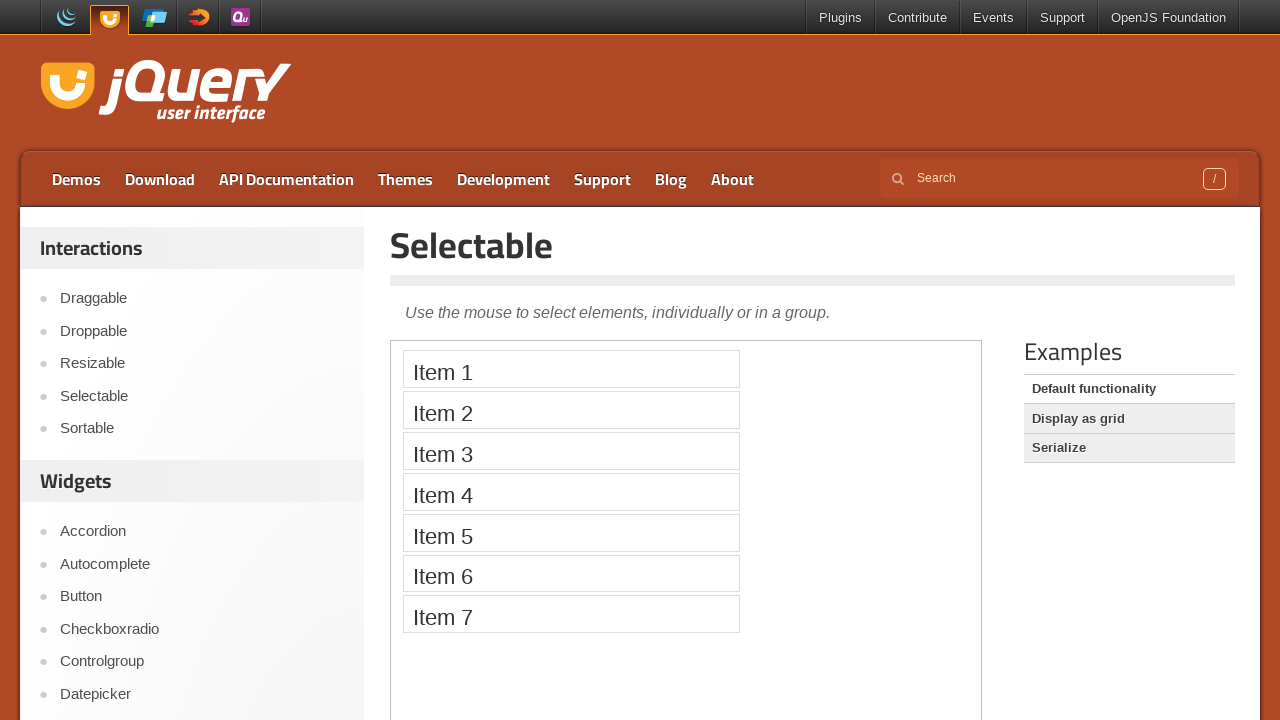

Clicked first list item to select it at (571, 369) on .demo-frame >> internal:control=enter-frame >> xpath=//ol[@id='selectable']/li[1
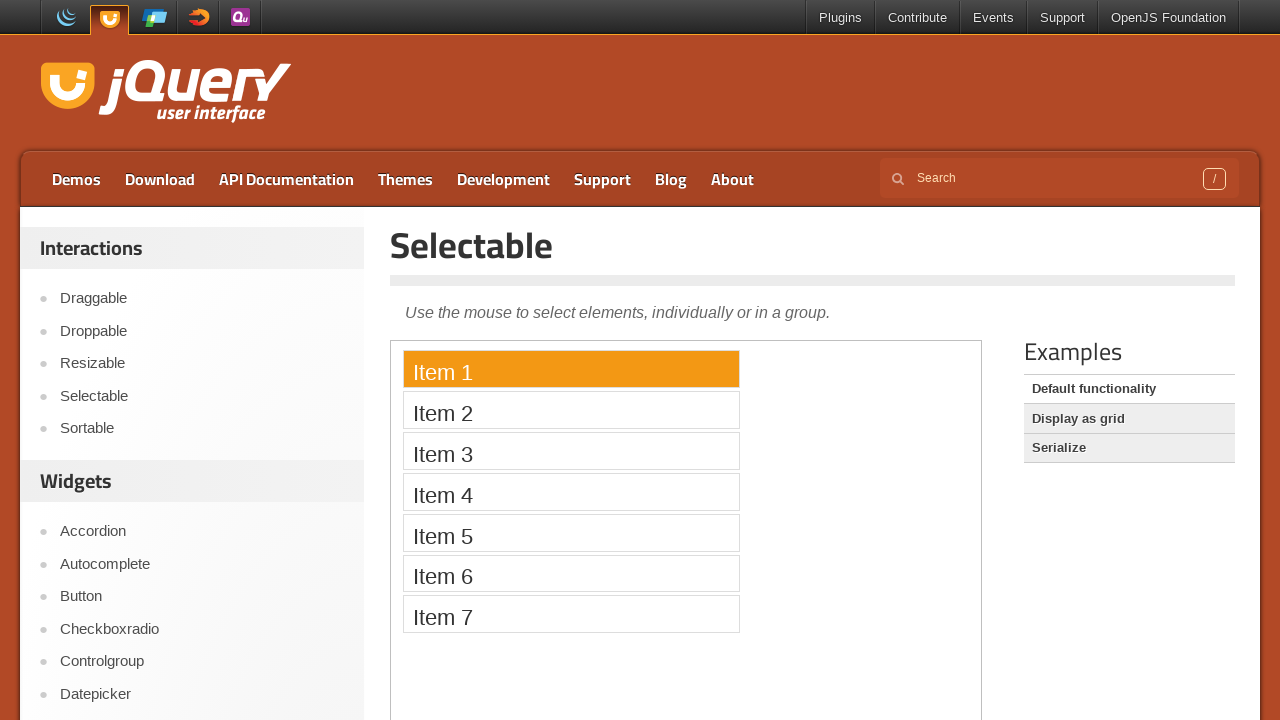

Pressed Control key down for multi-selection modifier
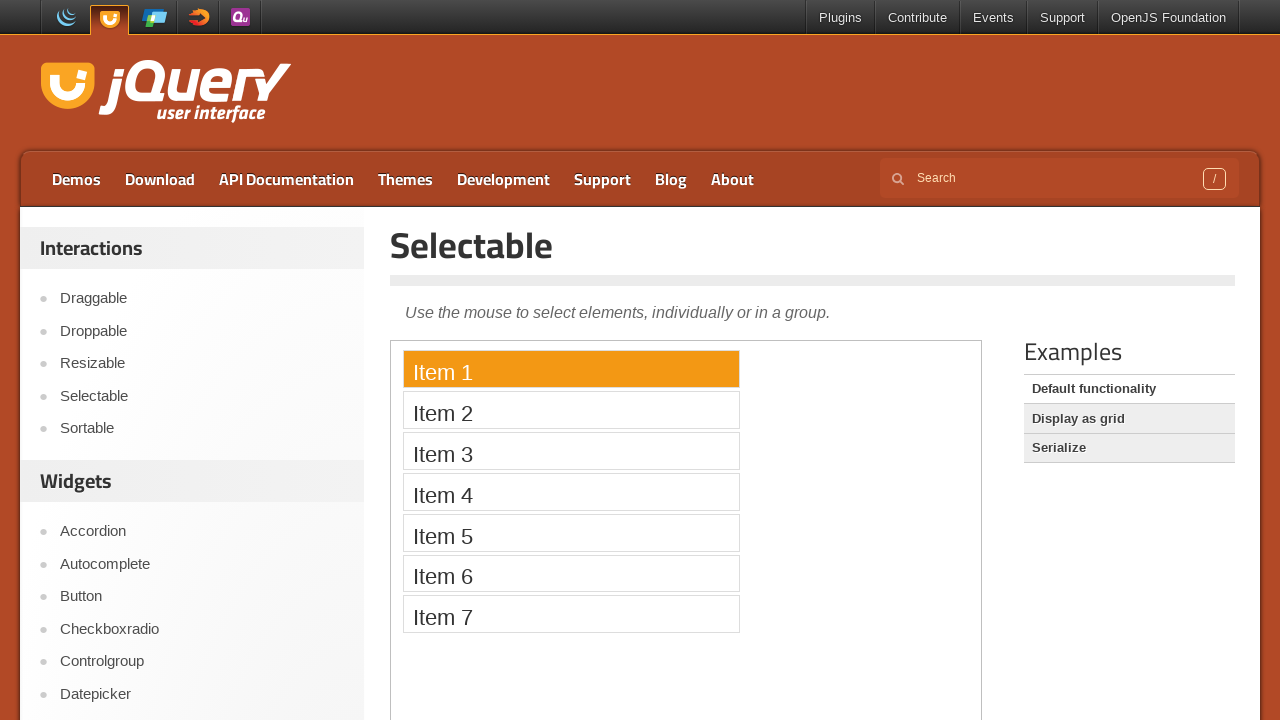

Clicked fourth list item while holding Control to add to selection at (571, 492) on .demo-frame >> internal:control=enter-frame >> xpath=//ol[@id='selectable']/li[4
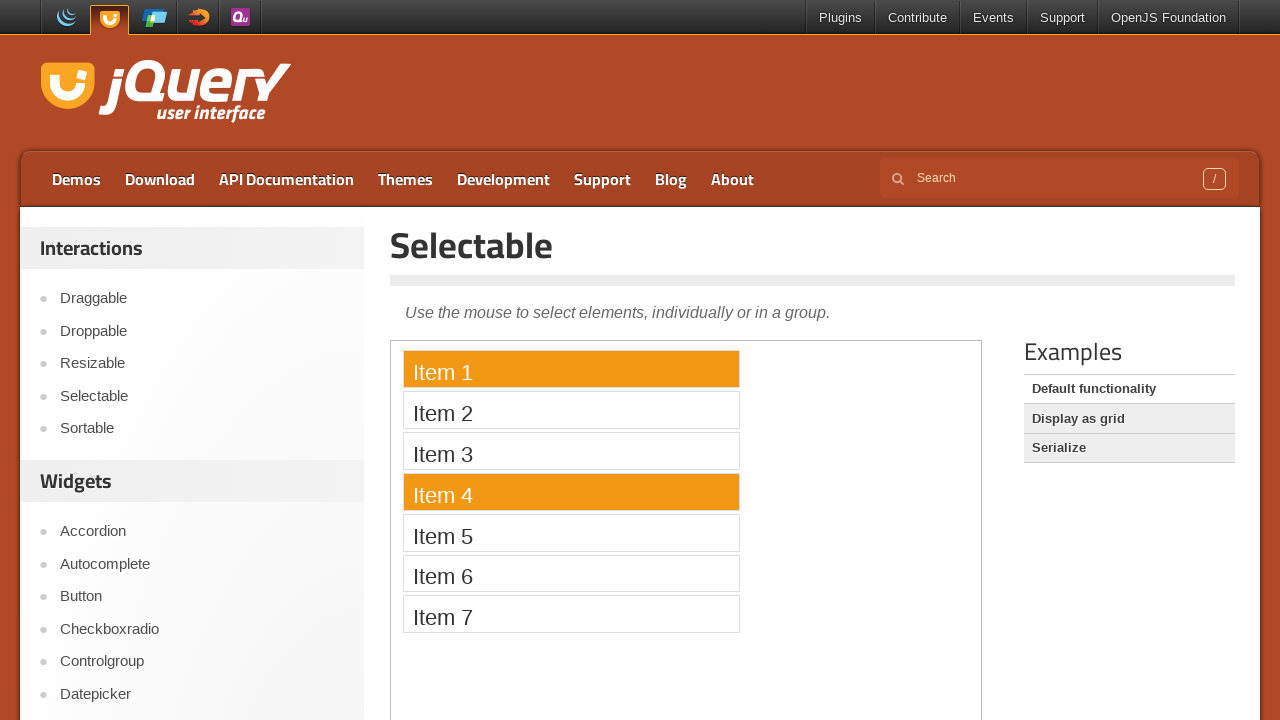

Released Control key, completing multi-selection of items 1 and 4
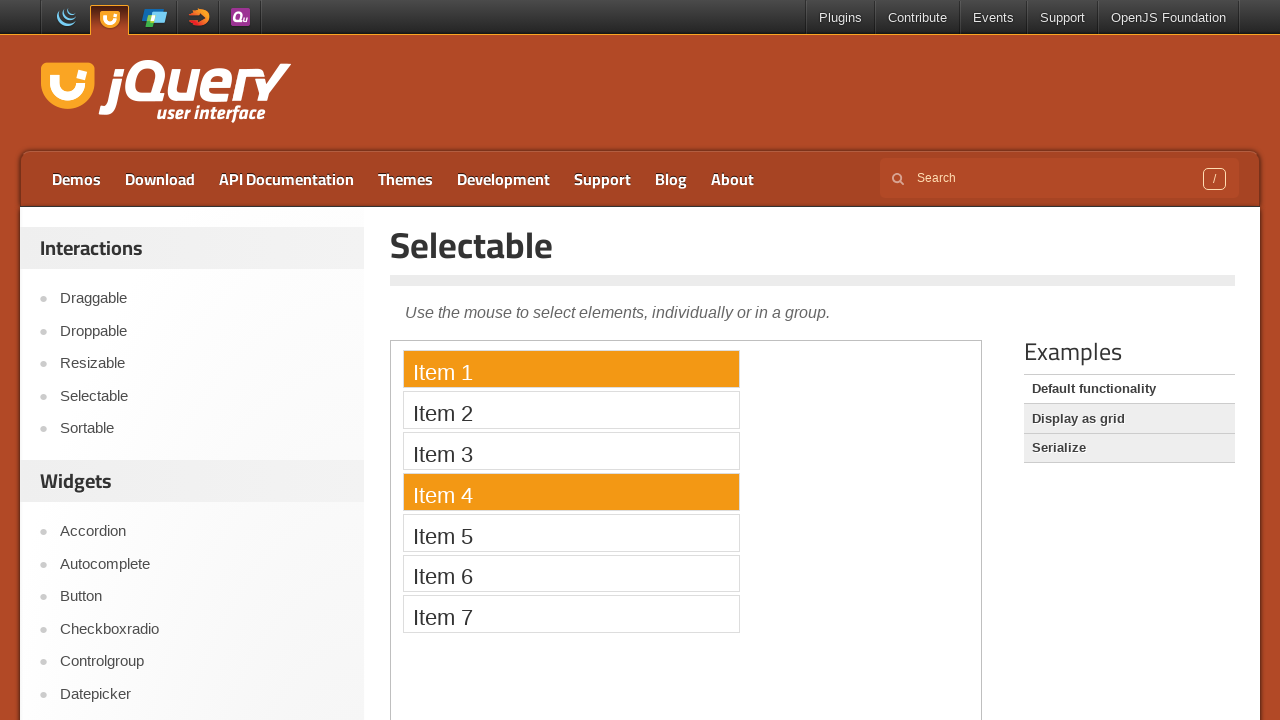

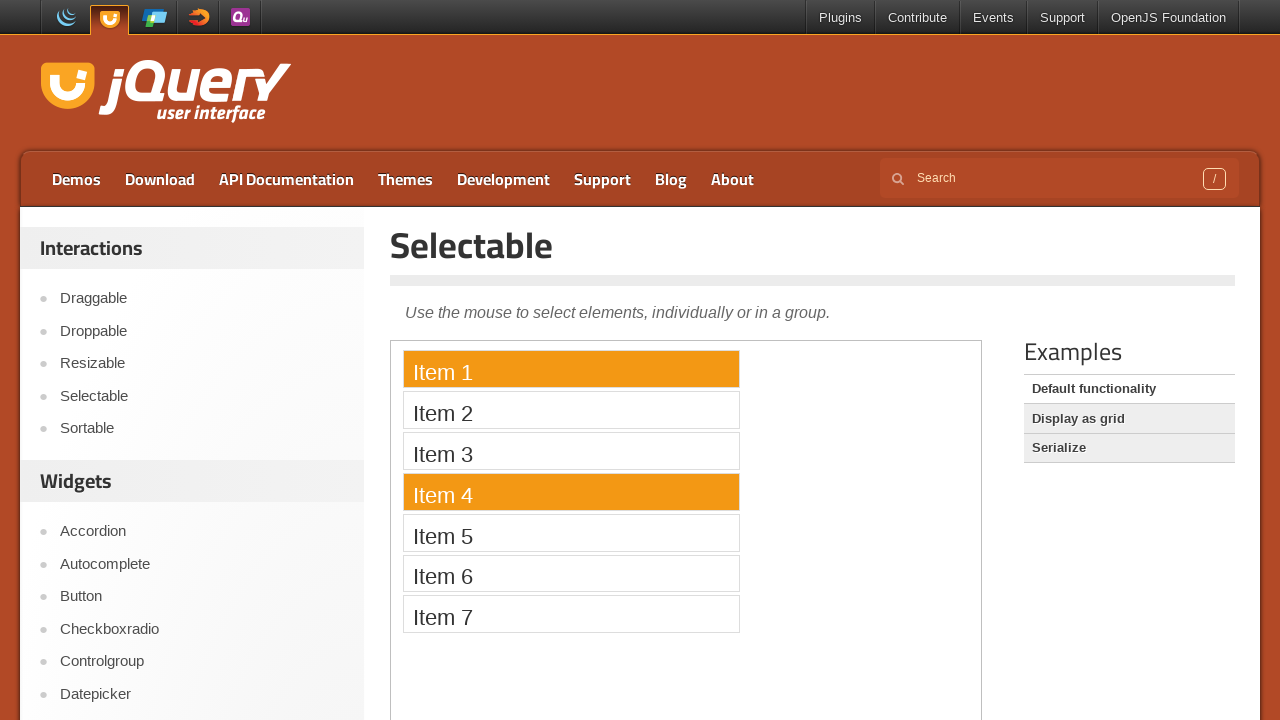